Tests checkbox functionality by navigating to a checkboxes page, finding all checkbox elements, and verifying that the second checkbox (which should be checked by default) is indeed in a checked state.

Starting URL: http://the-internet.herokuapp.com/checkboxes

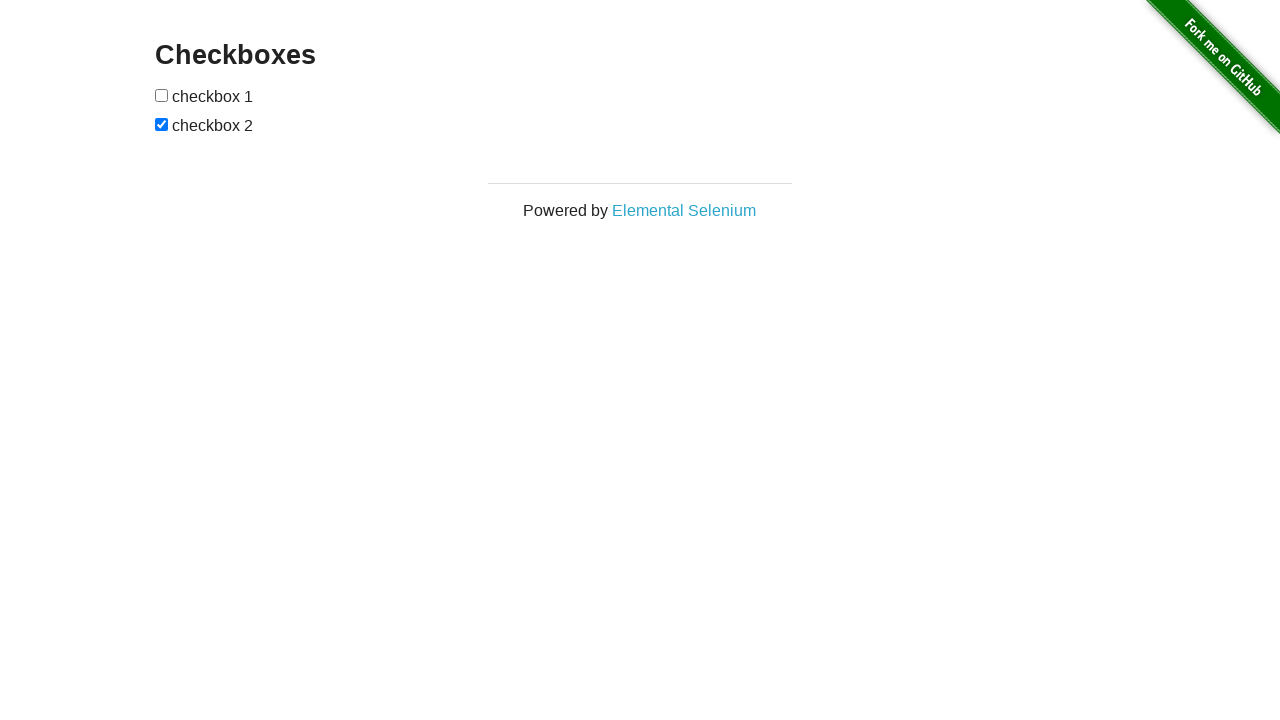

Waited for checkboxes to be present on the page
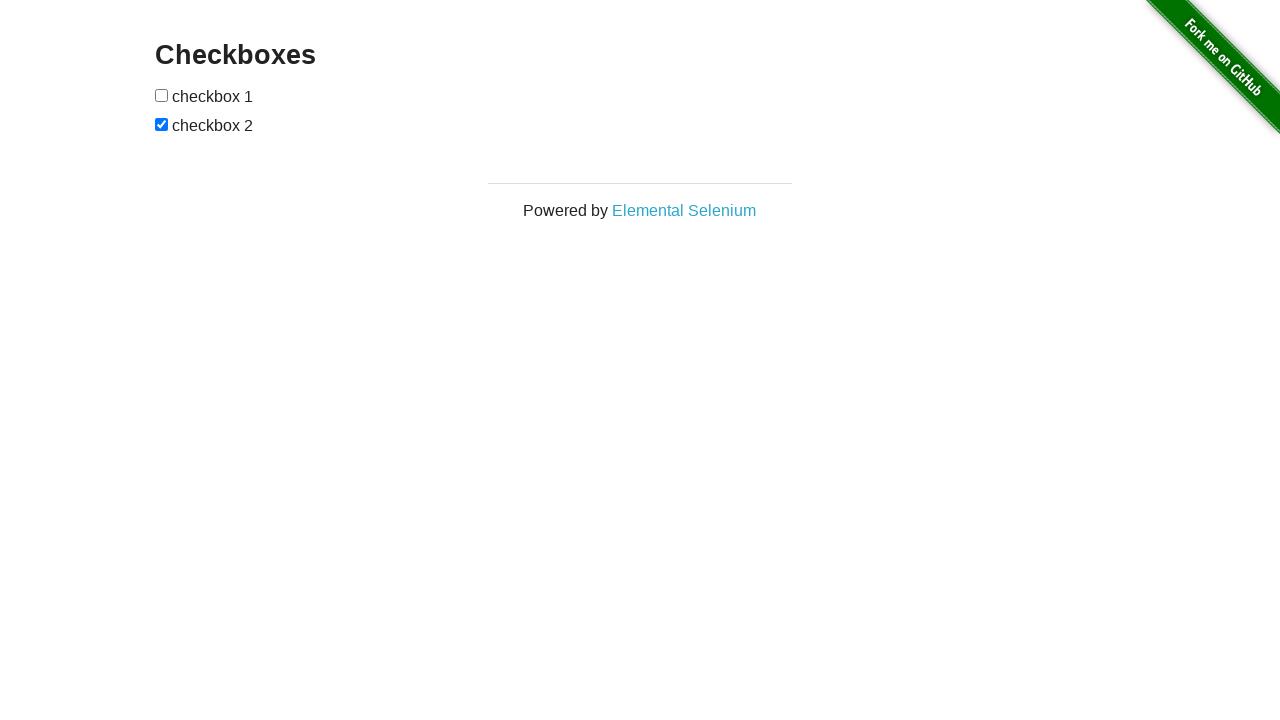

Located all checkbox elements
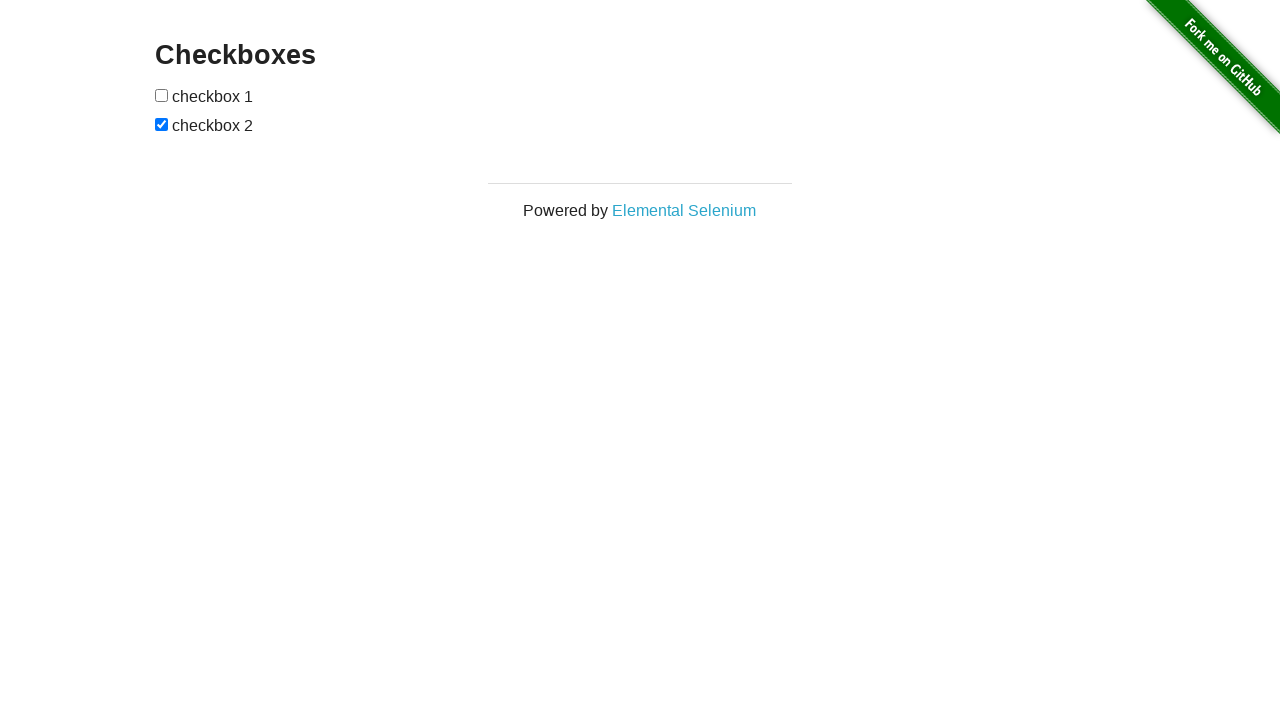

Verified that second checkbox is checked by default
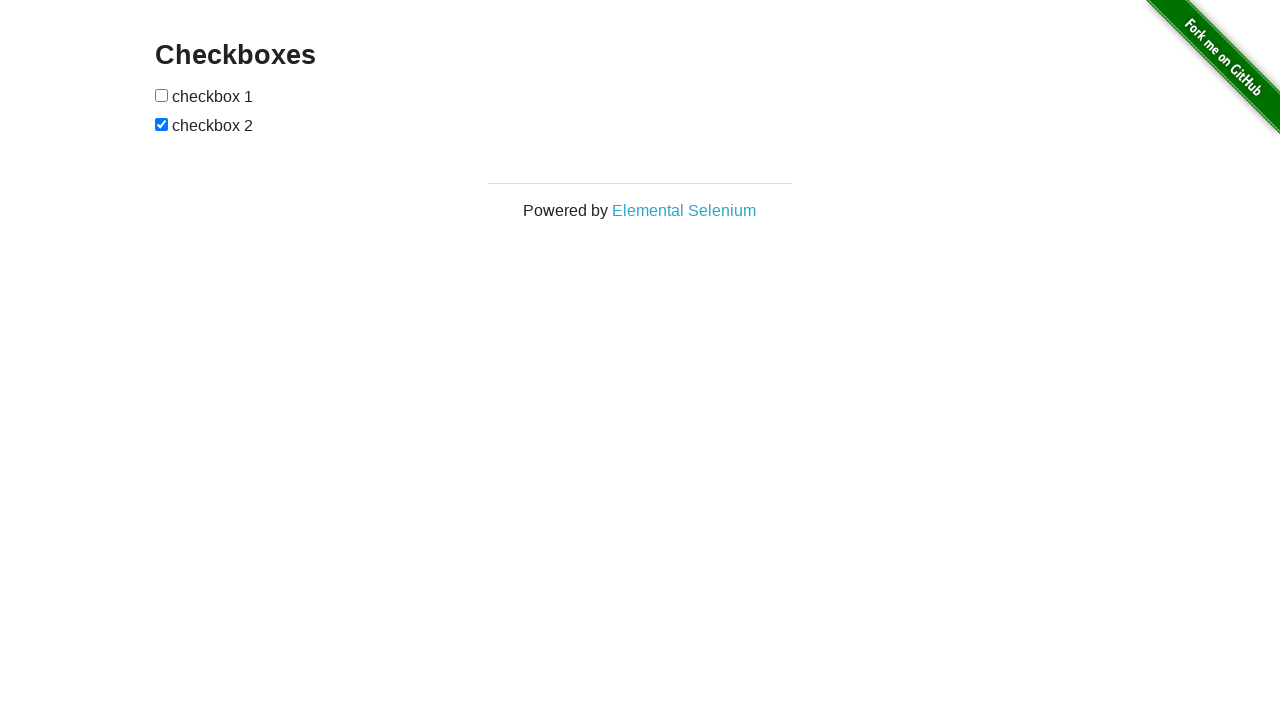

Verified that first checkbox is not checked by default
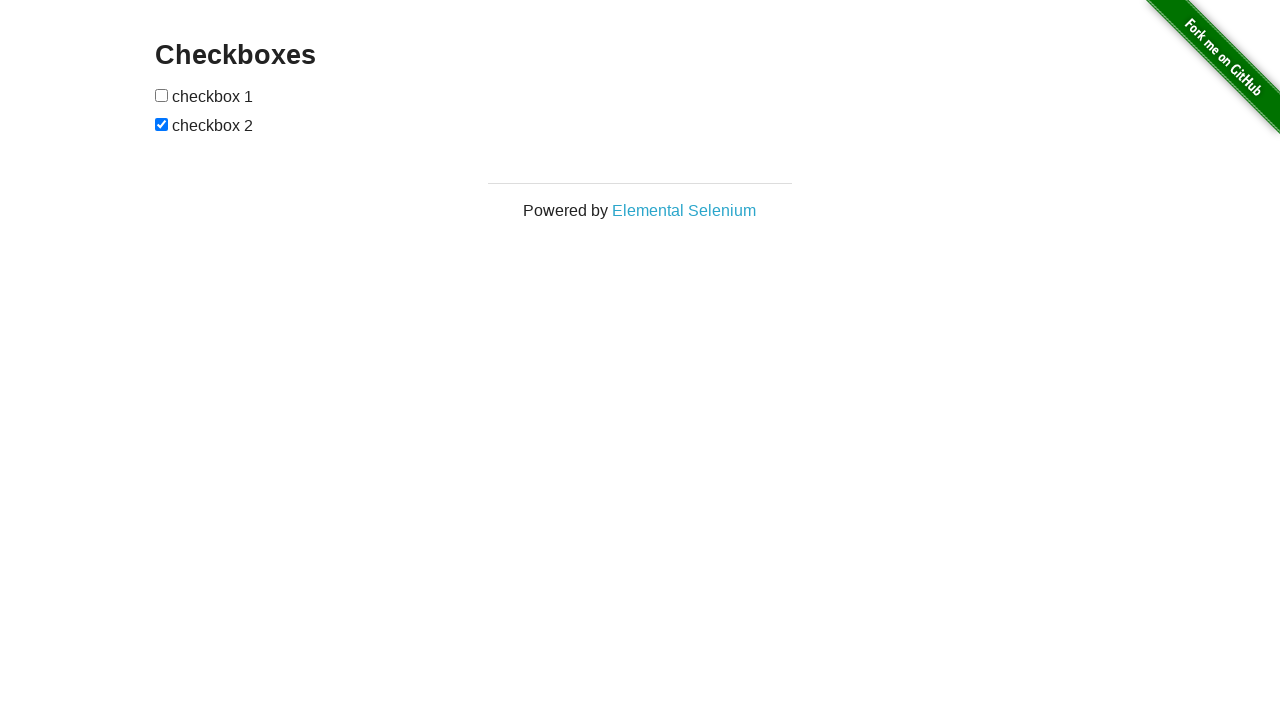

Clicked the first checkbox to check it at (162, 95) on input[type="checkbox"] >> nth=0
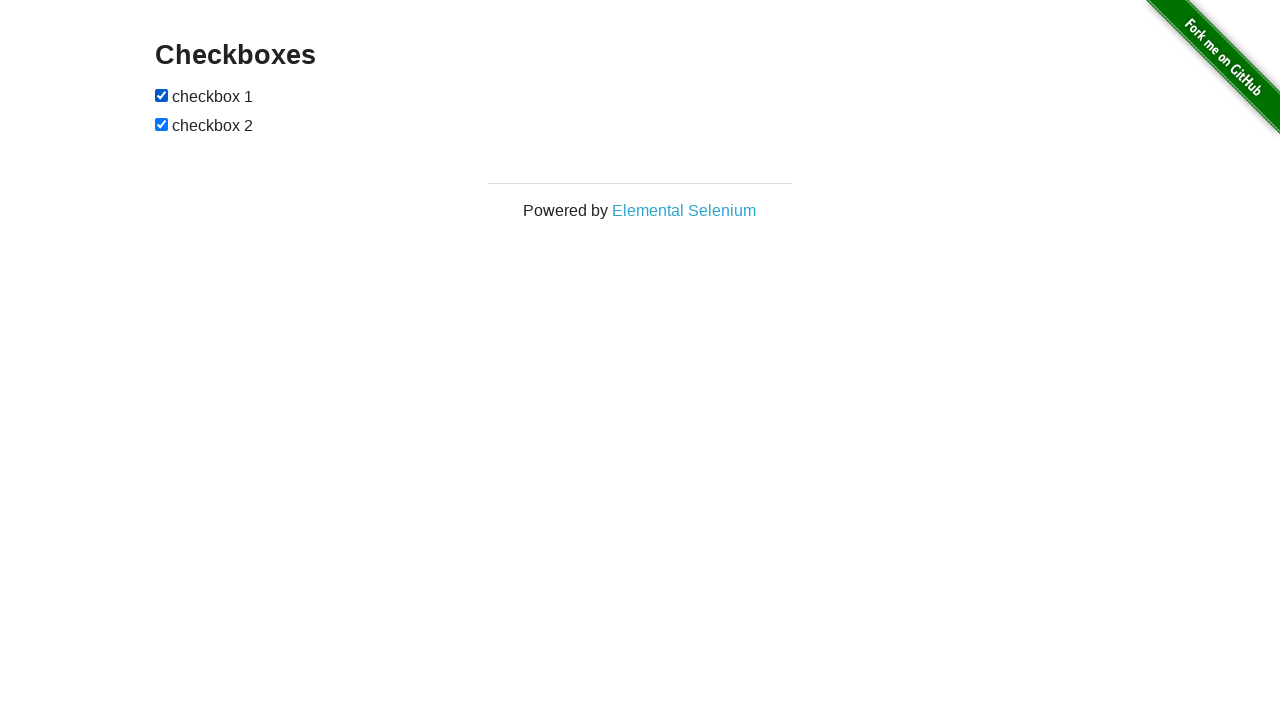

Verified that first checkbox is now checked after clicking
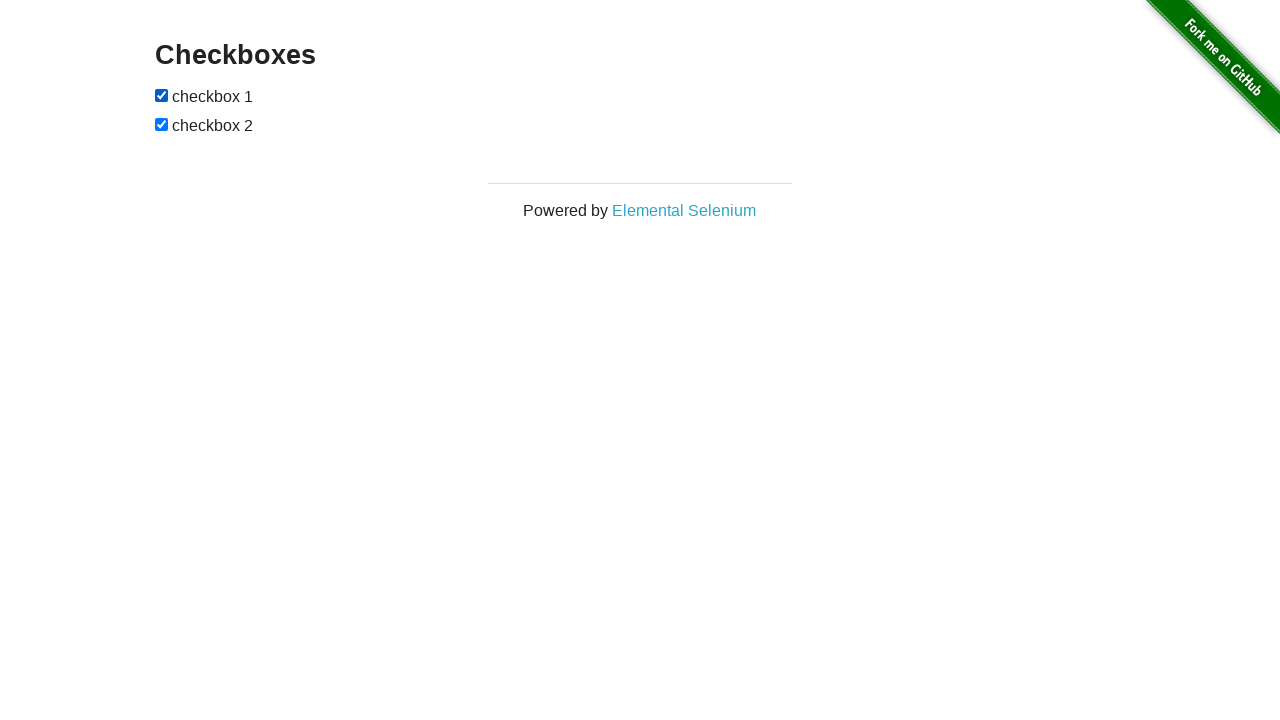

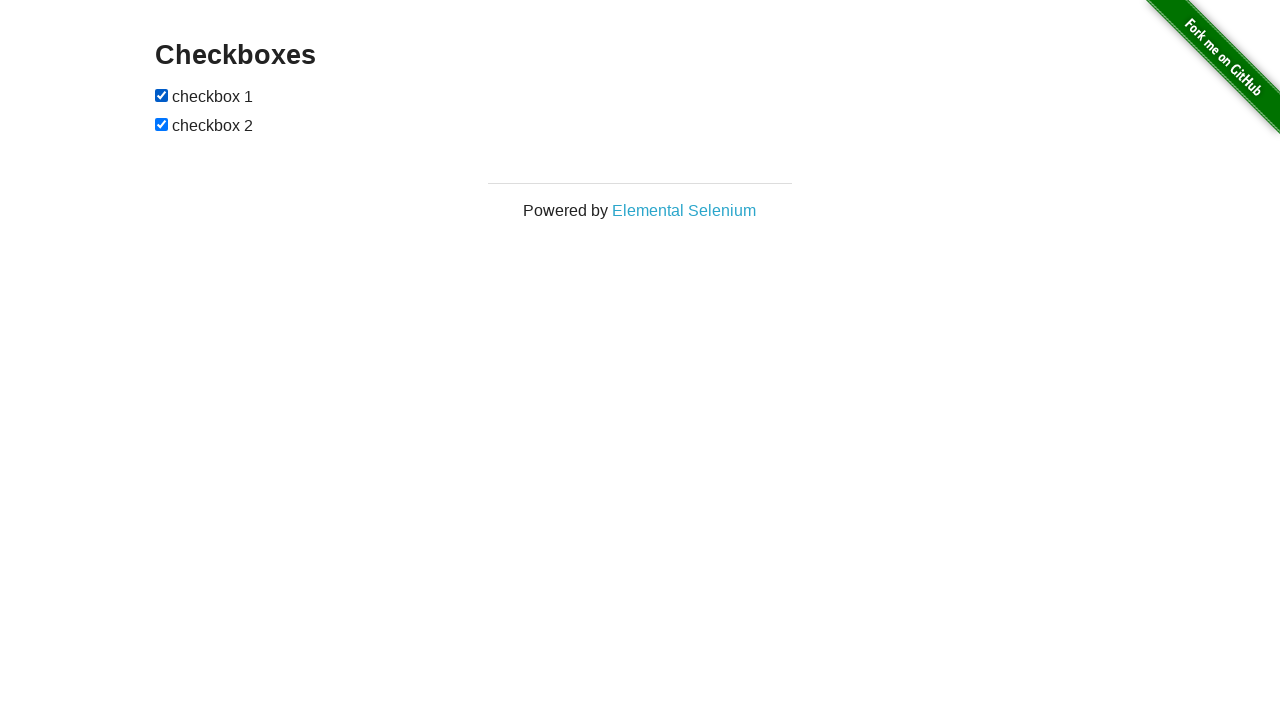